Tests clicking various API response links (201 Created, 204 No Content, 301 Moved, 400 Bad Request, 401 Unauthorized, 403 Forbidden, 404 Not Found) and verifies the response message is displayed correctly

Starting URL: https://demoqa.com/links

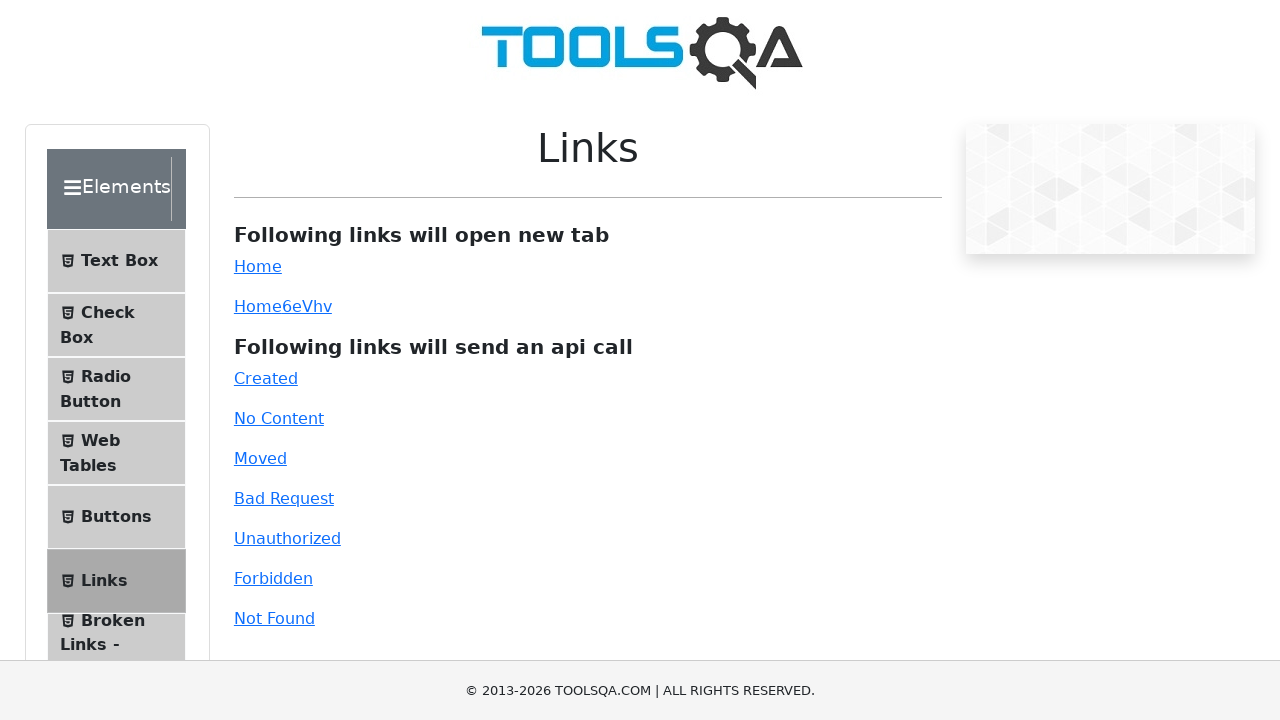

Clicked 201 Created link at (266, 378) on #created
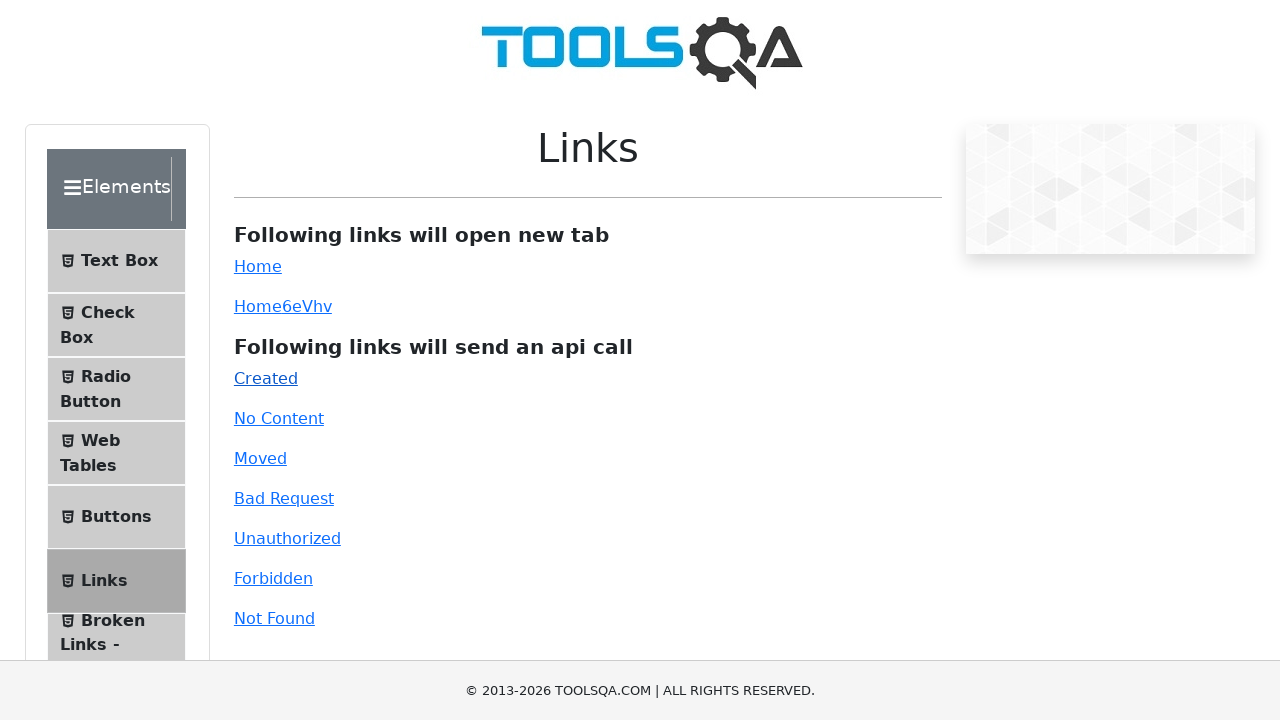

201 Created response message displayed
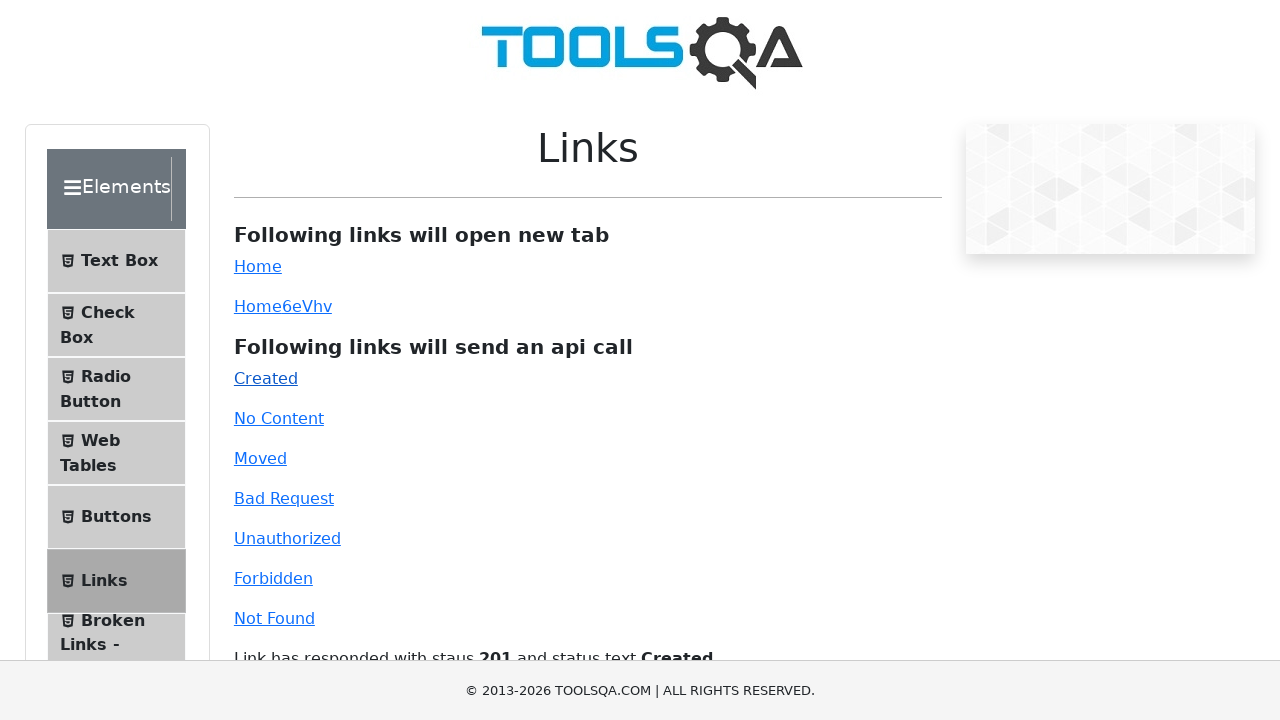

Clicked 204 No Content link at (279, 418) on #no-content
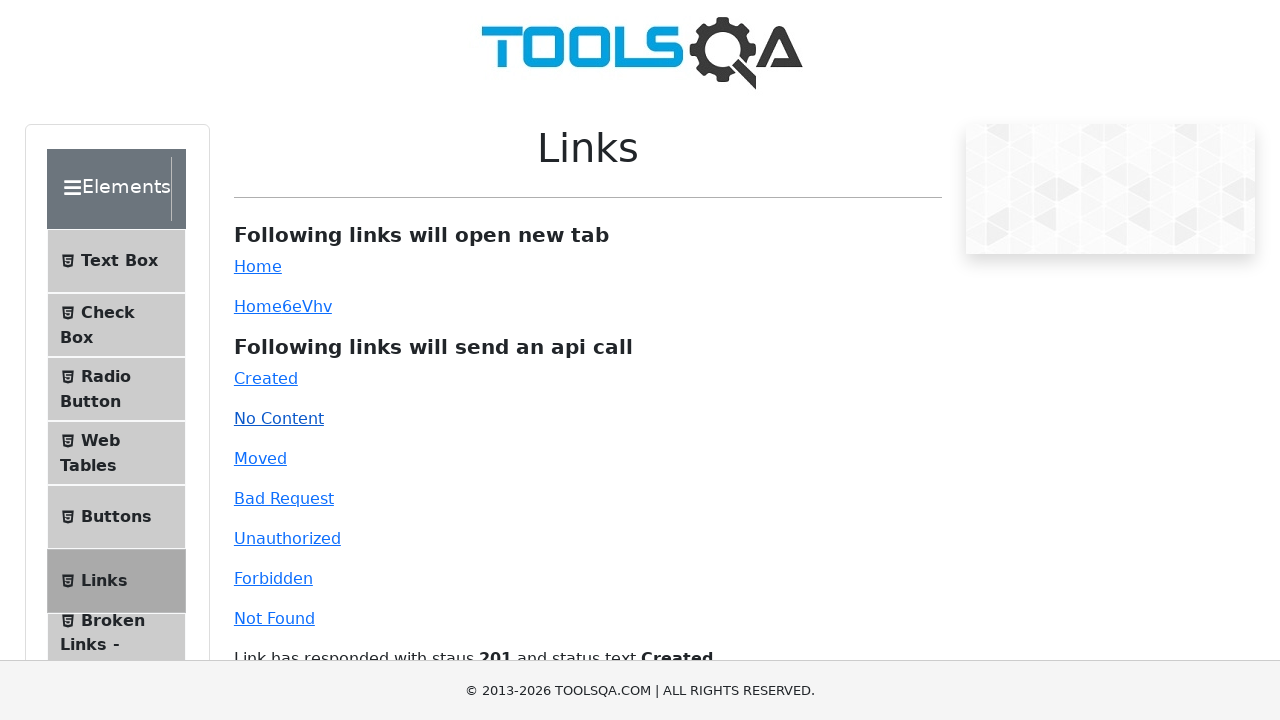

204 No Content response message displayed
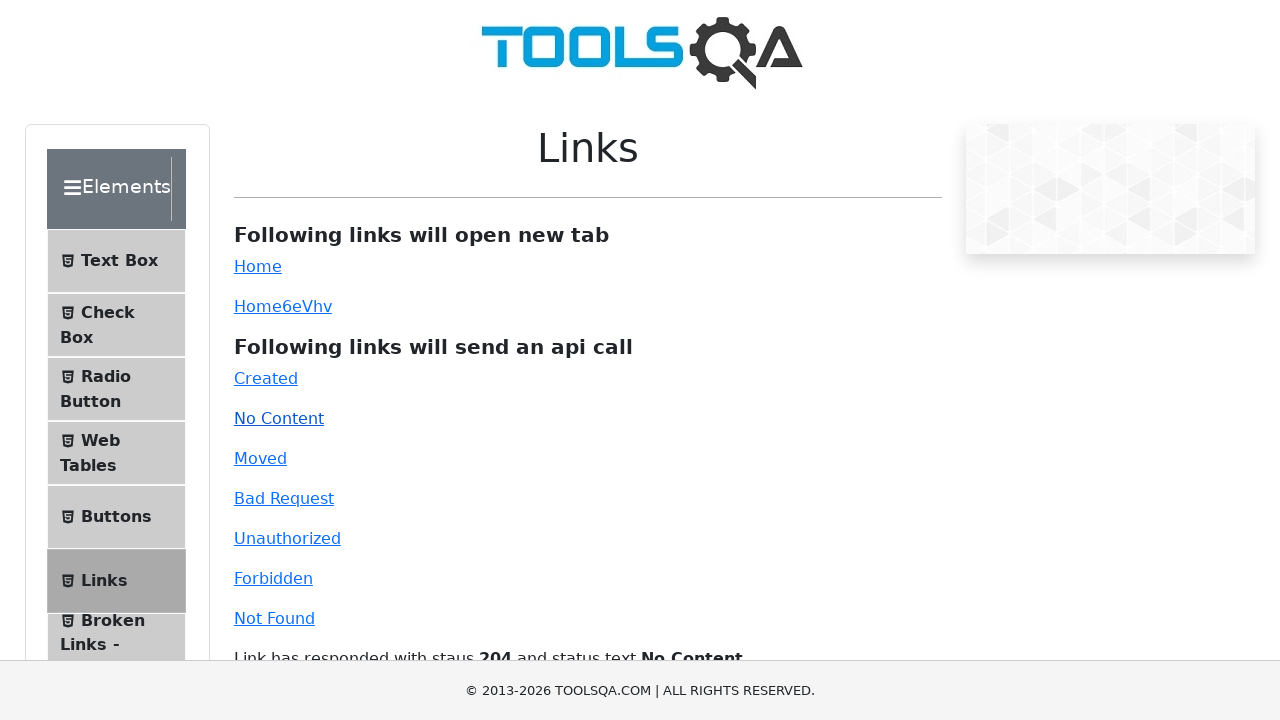

Clicked 301 Moved Permanently link at (260, 458) on #moved
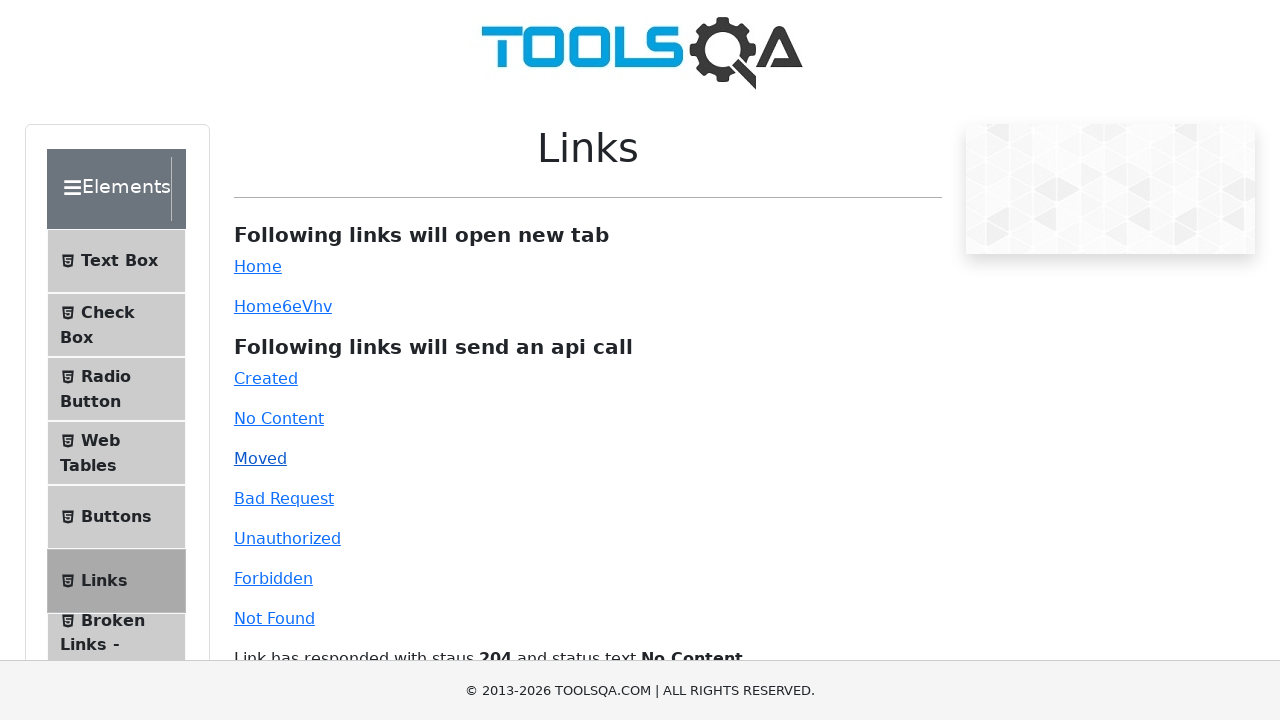

301 Moved Permanently response message displayed
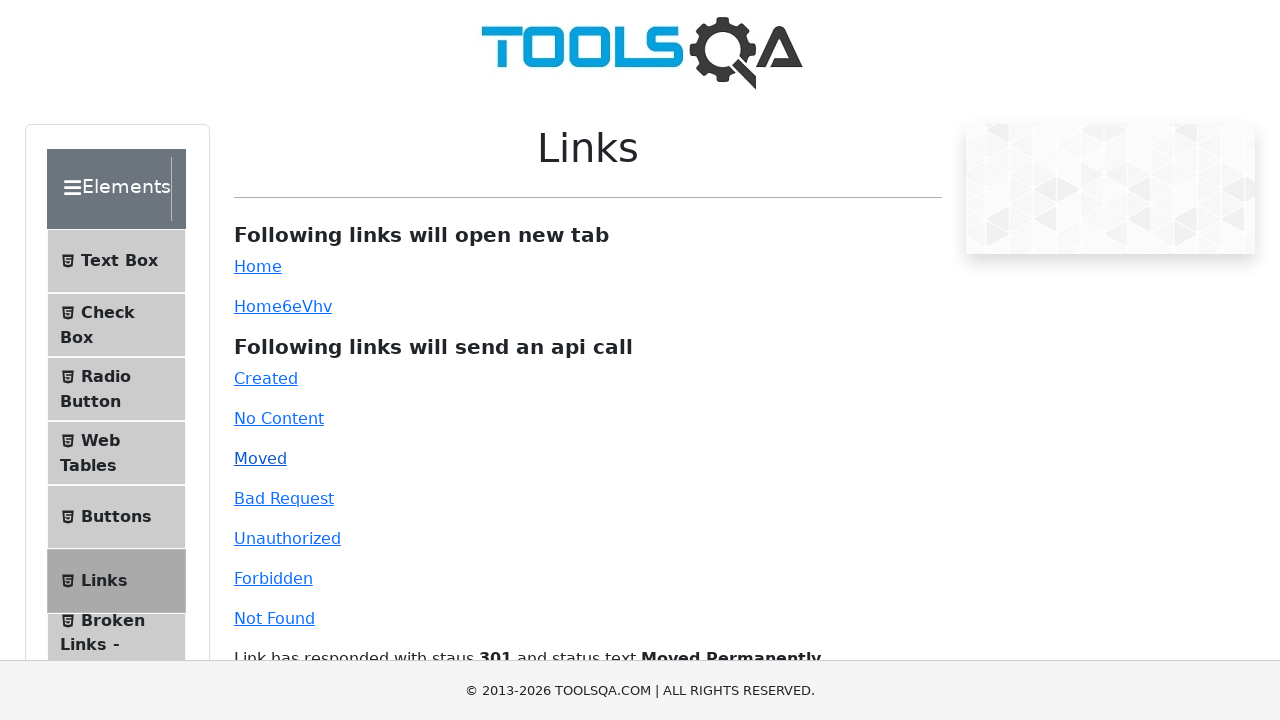

Clicked 400 Bad Request link at (284, 498) on #bad-request
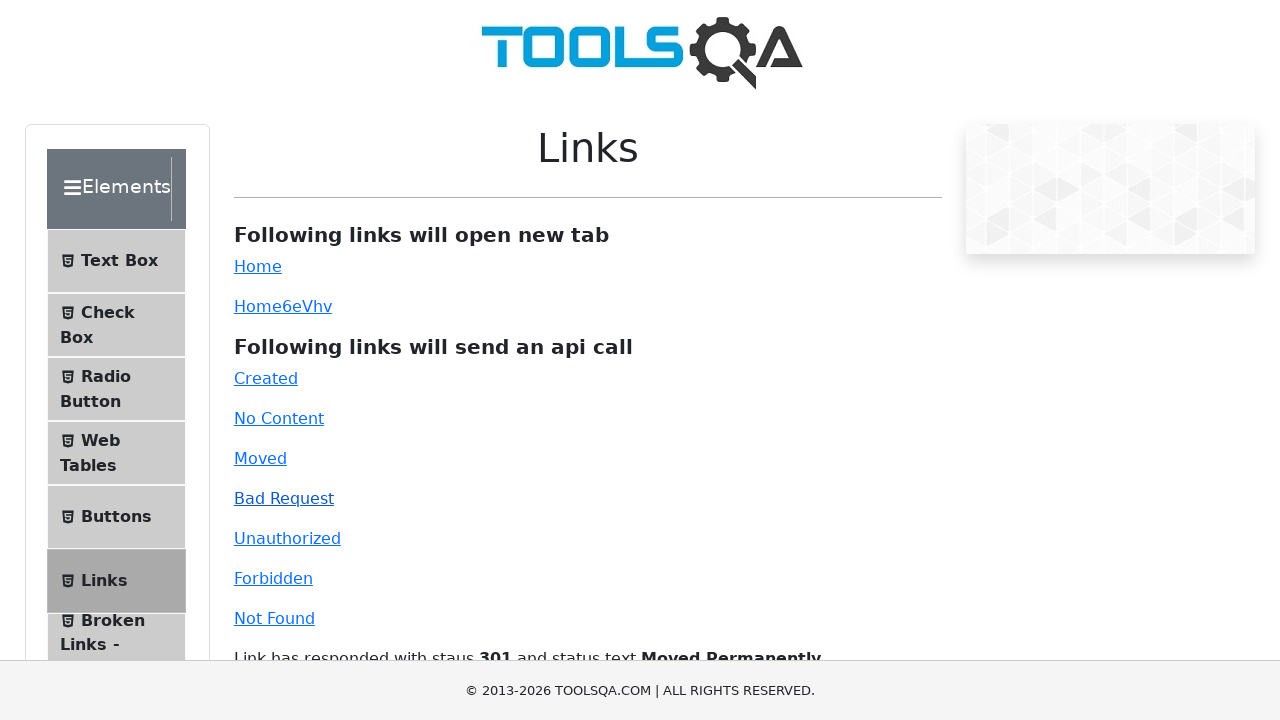

400 Bad Request response message displayed
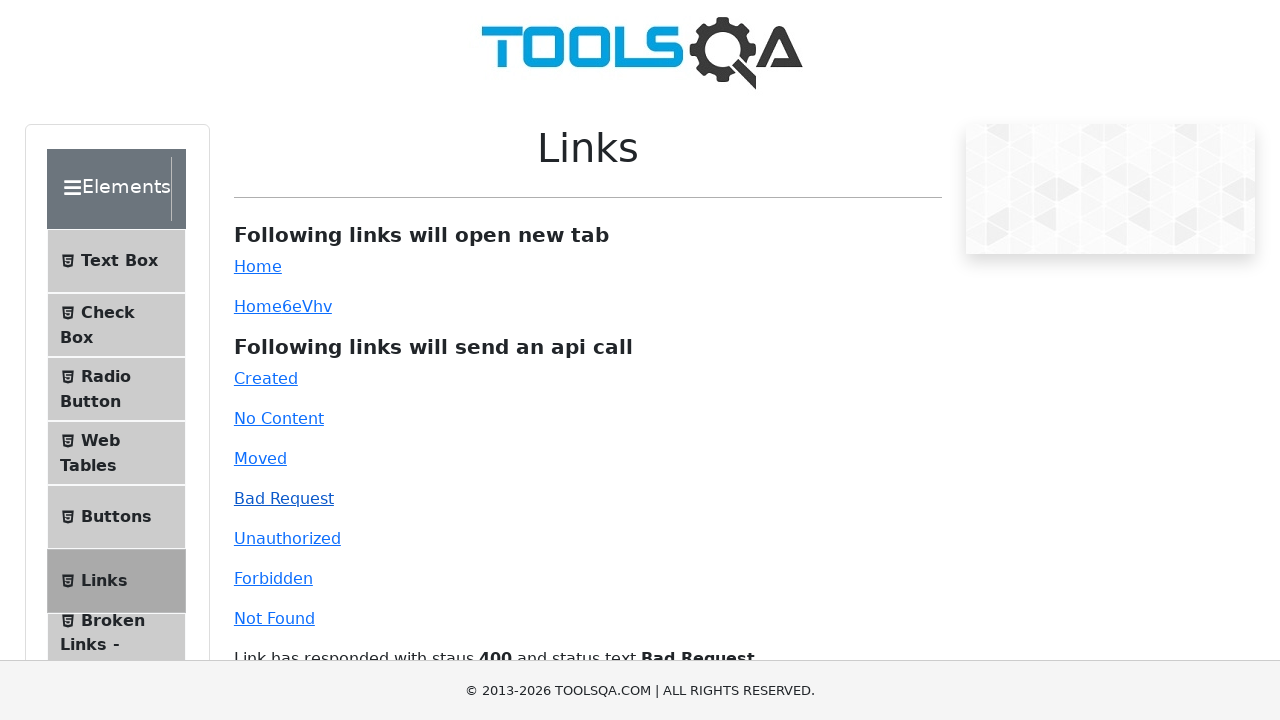

Clicked 401 Unauthorized link at (287, 538) on #unauthorized
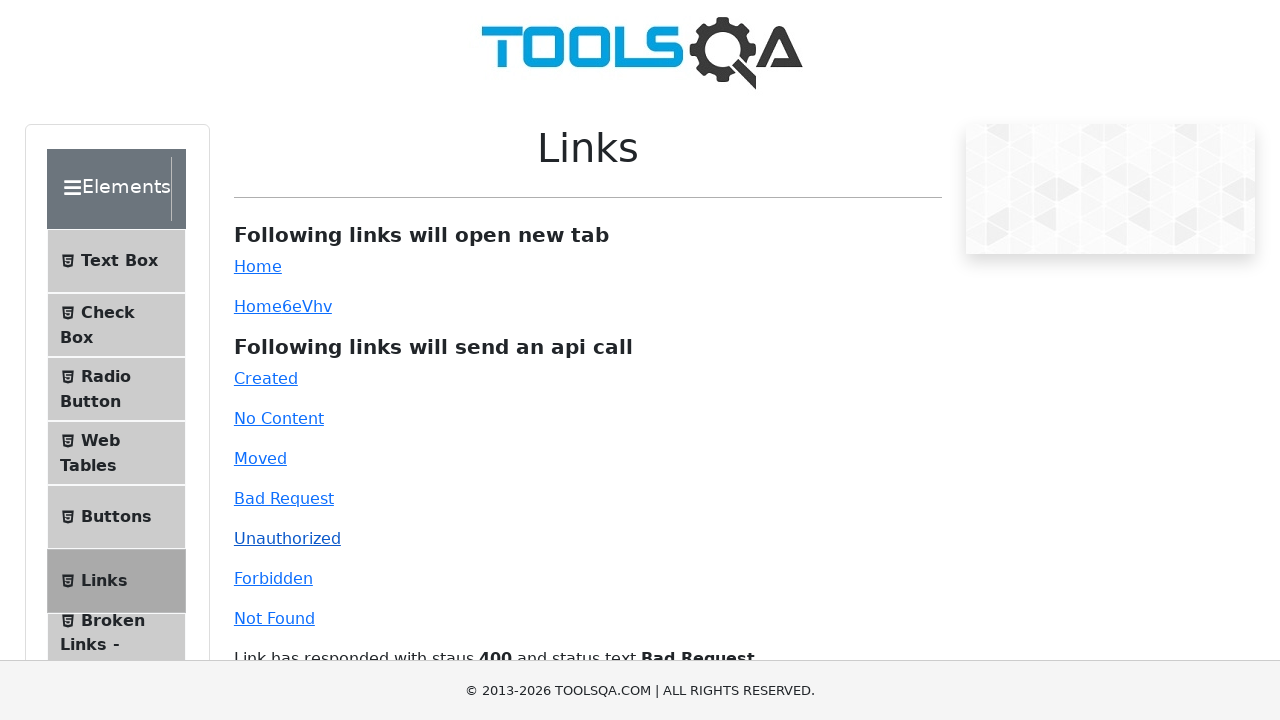

401 Unauthorized response message displayed
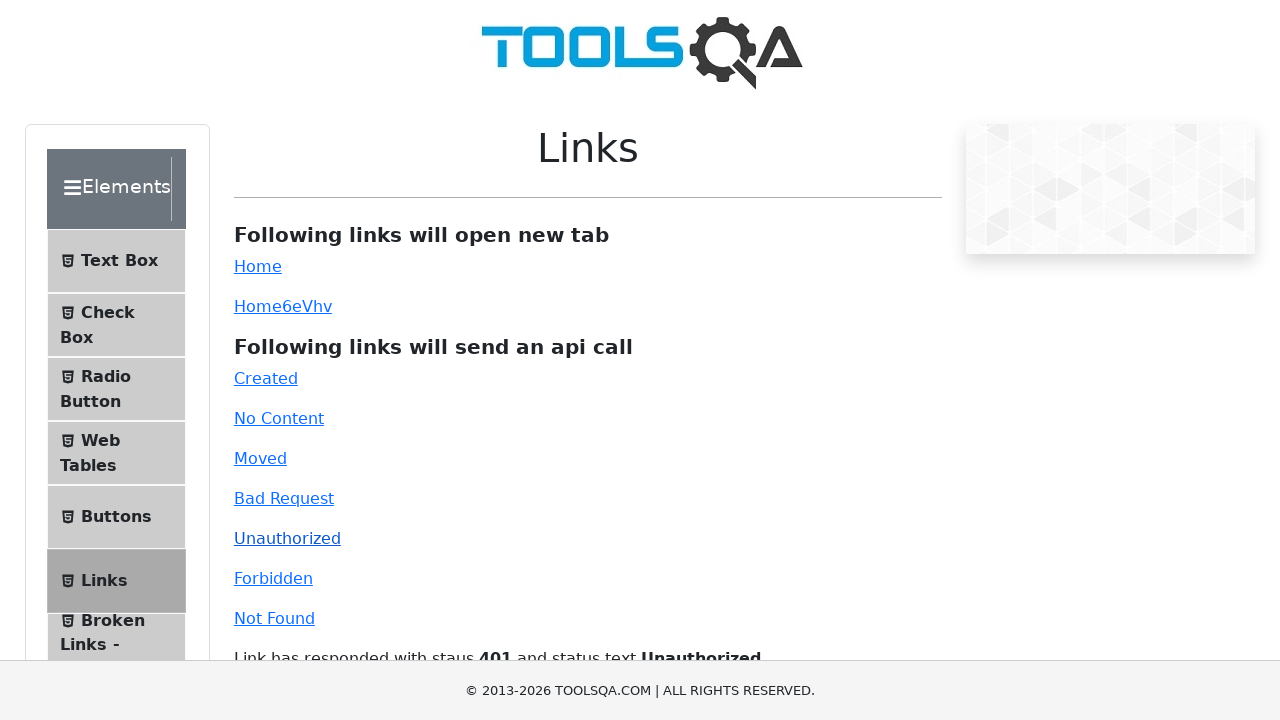

Clicked 403 Forbidden link at (273, 578) on #forbidden
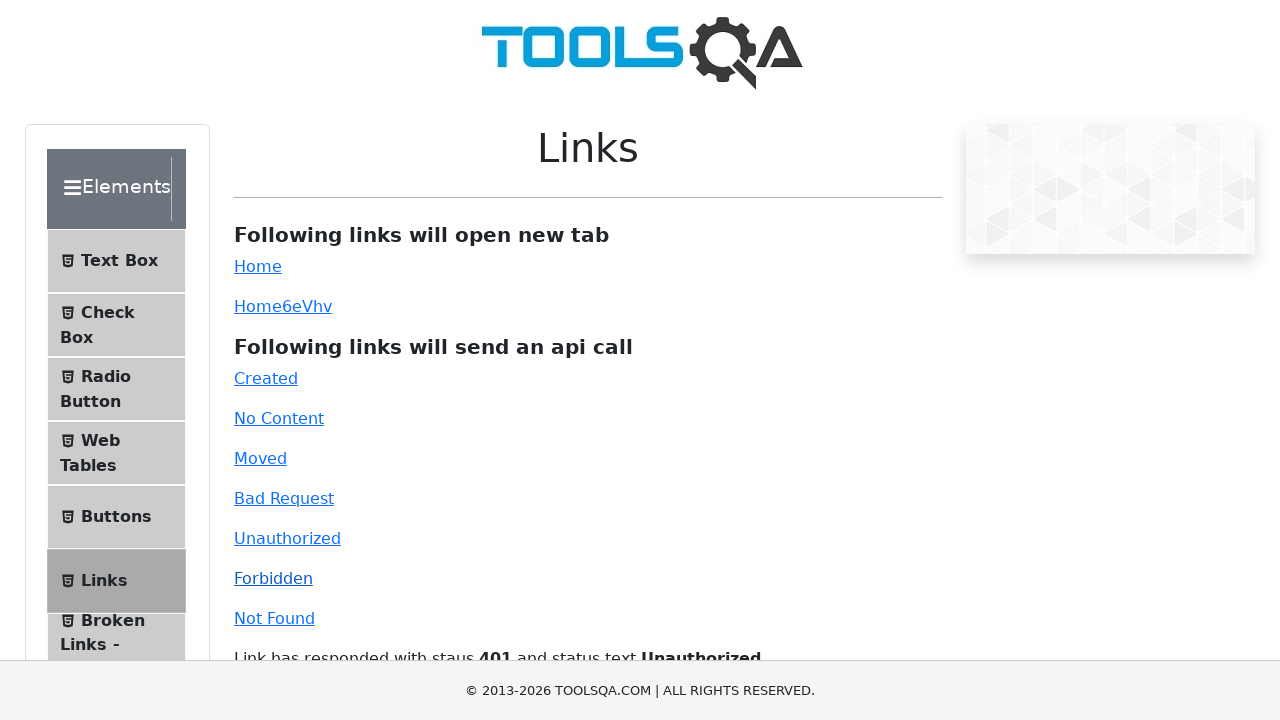

403 Forbidden response message displayed
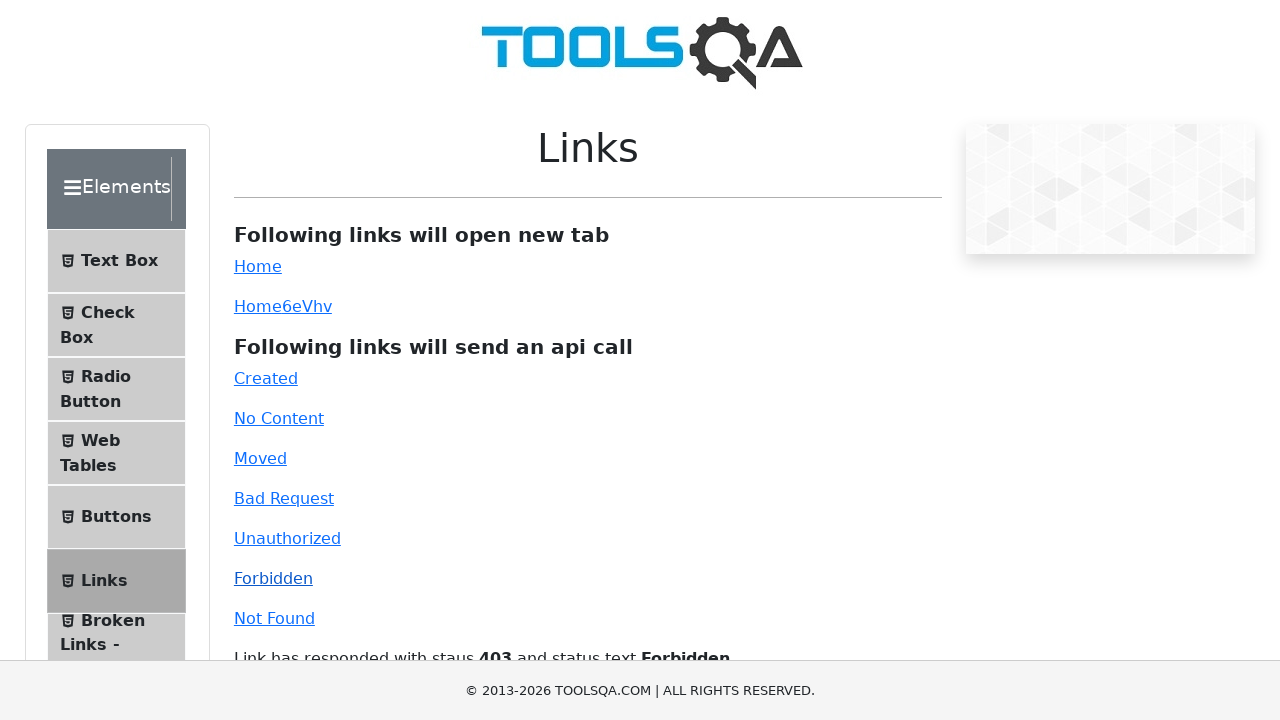

Clicked 404 Not Found link at (274, 618) on #invalid-url
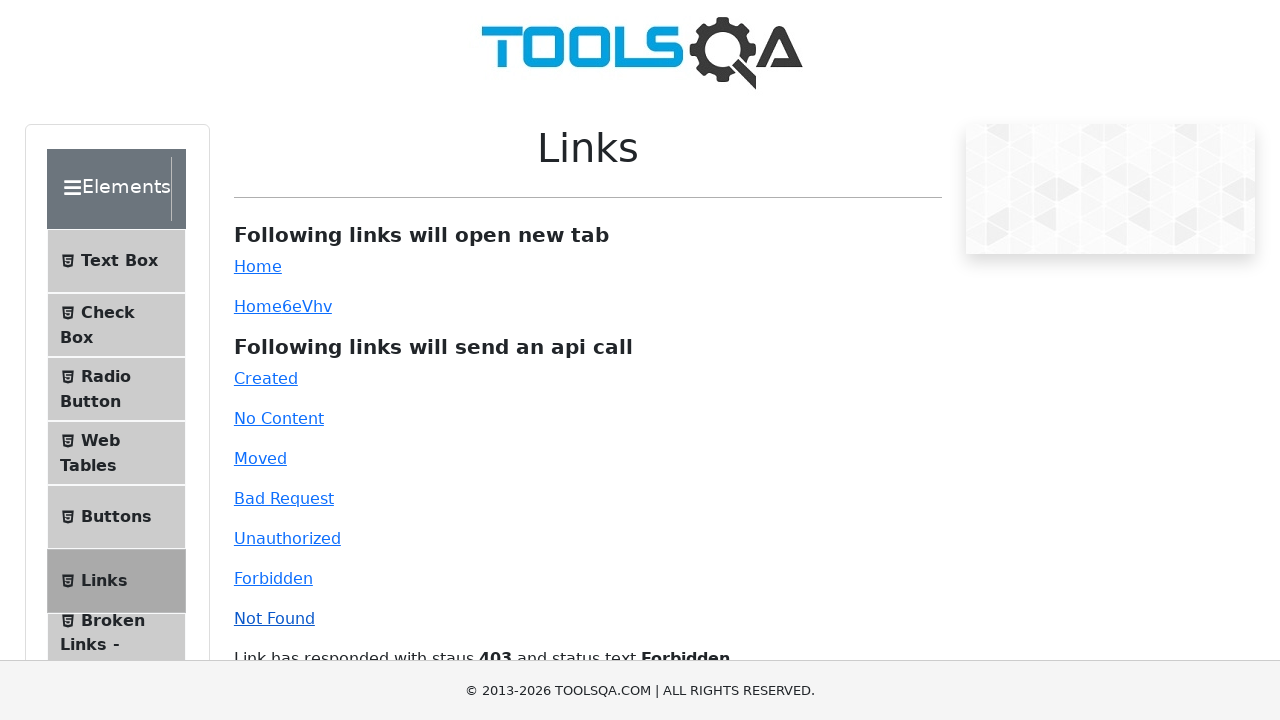

404 Not Found response message displayed
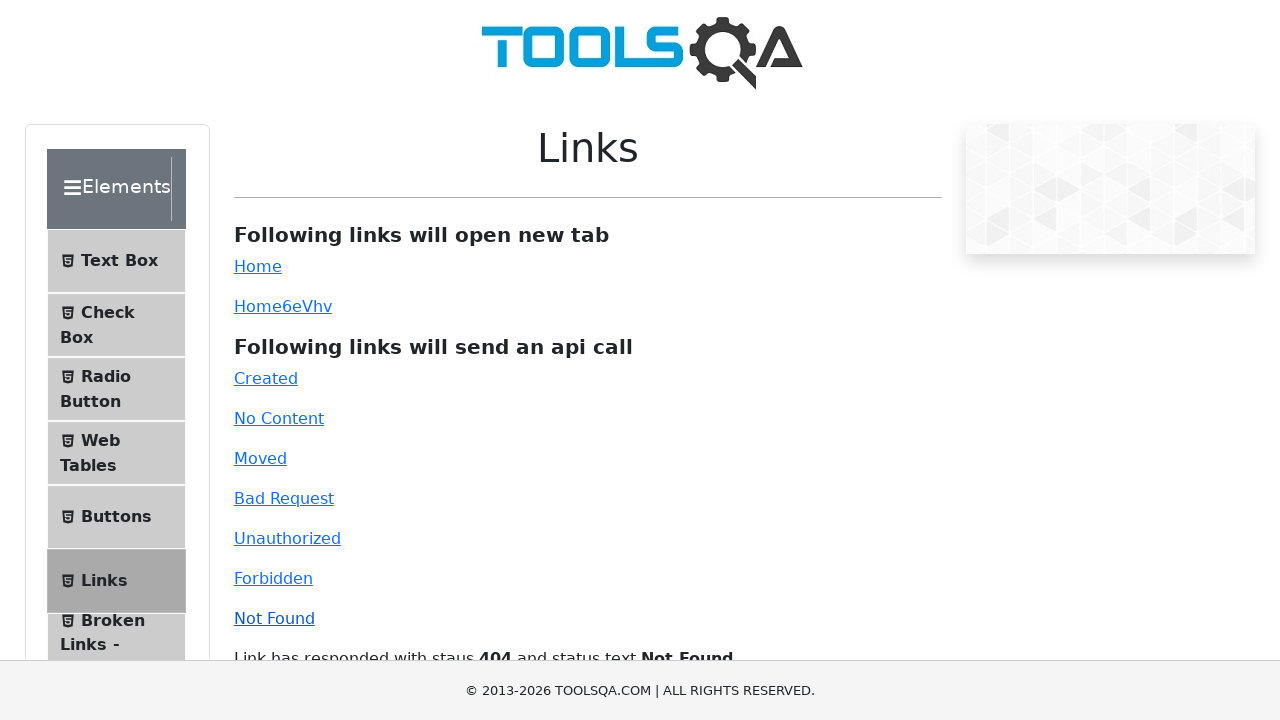

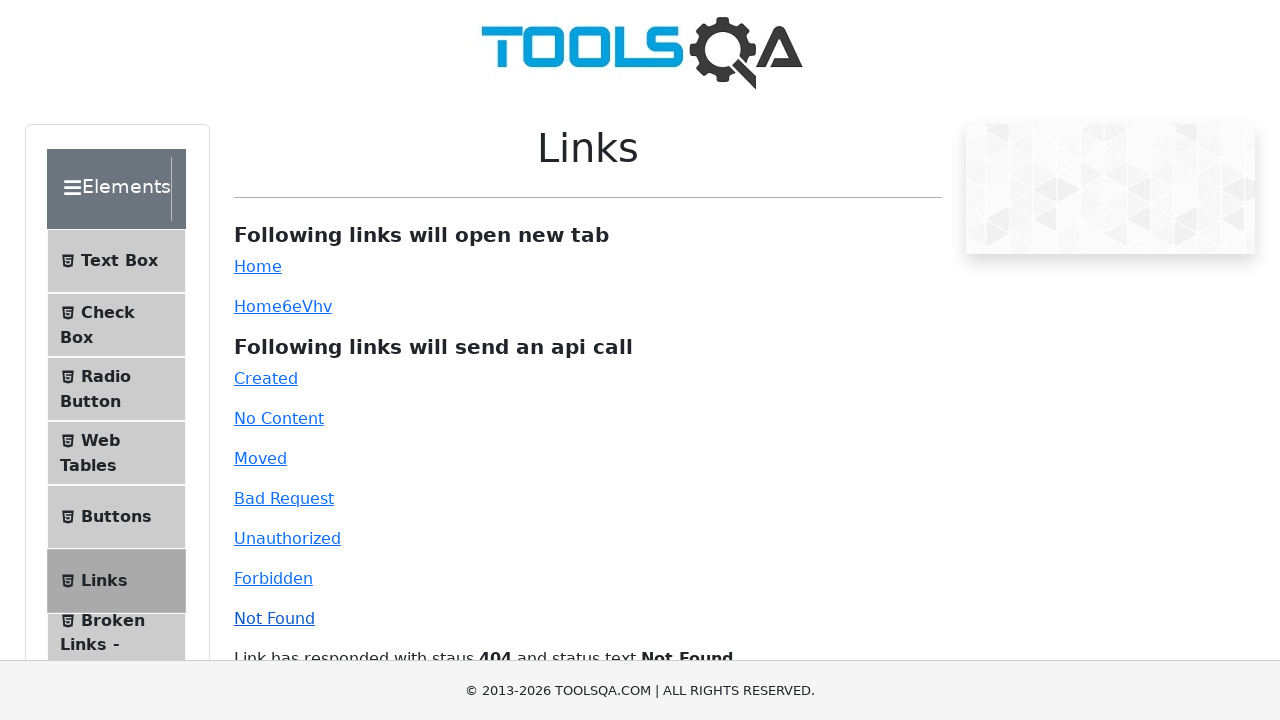